Tests that selecting the Apple filter on BrowserStack Demo store displays only Apple devices and no Samsung Galaxy devices

Starting URL: https://bstackdemo.com/

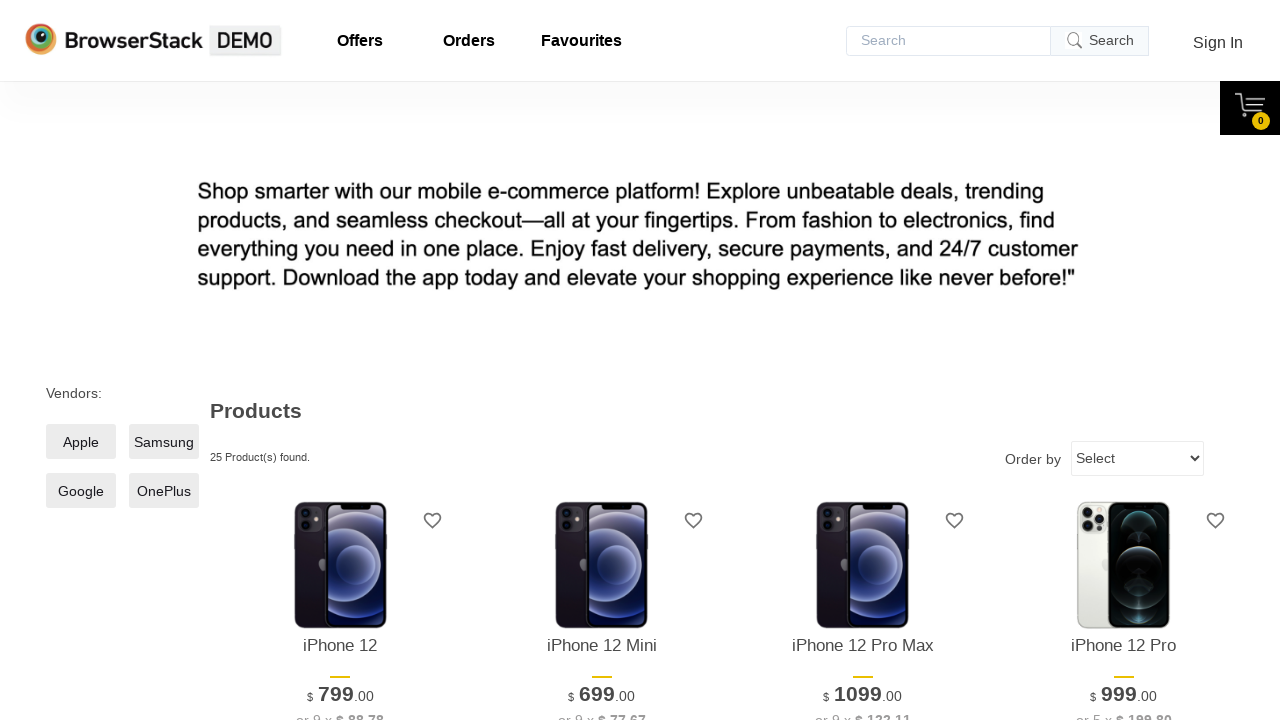

Waited for Apple filter checkbox to be visible
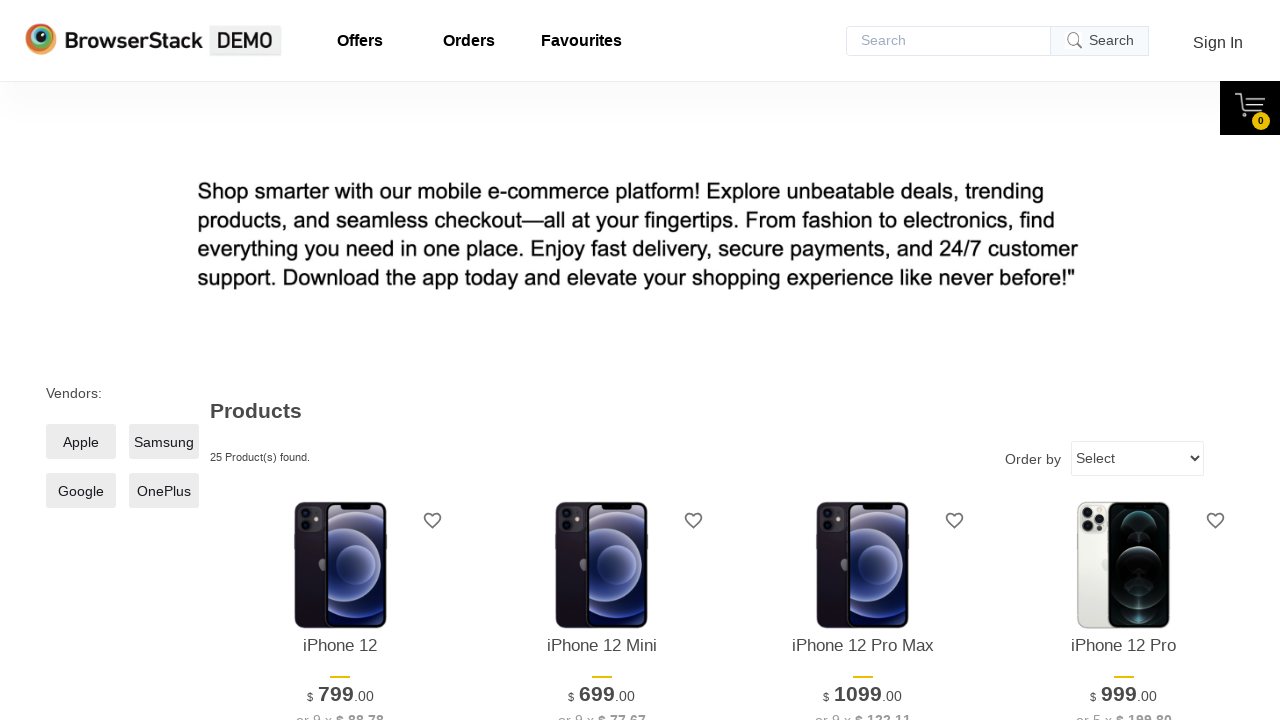

Clicked Apple filter checkbox at (81, 442) on .filters-available-size:nth-child(2) .checkmark
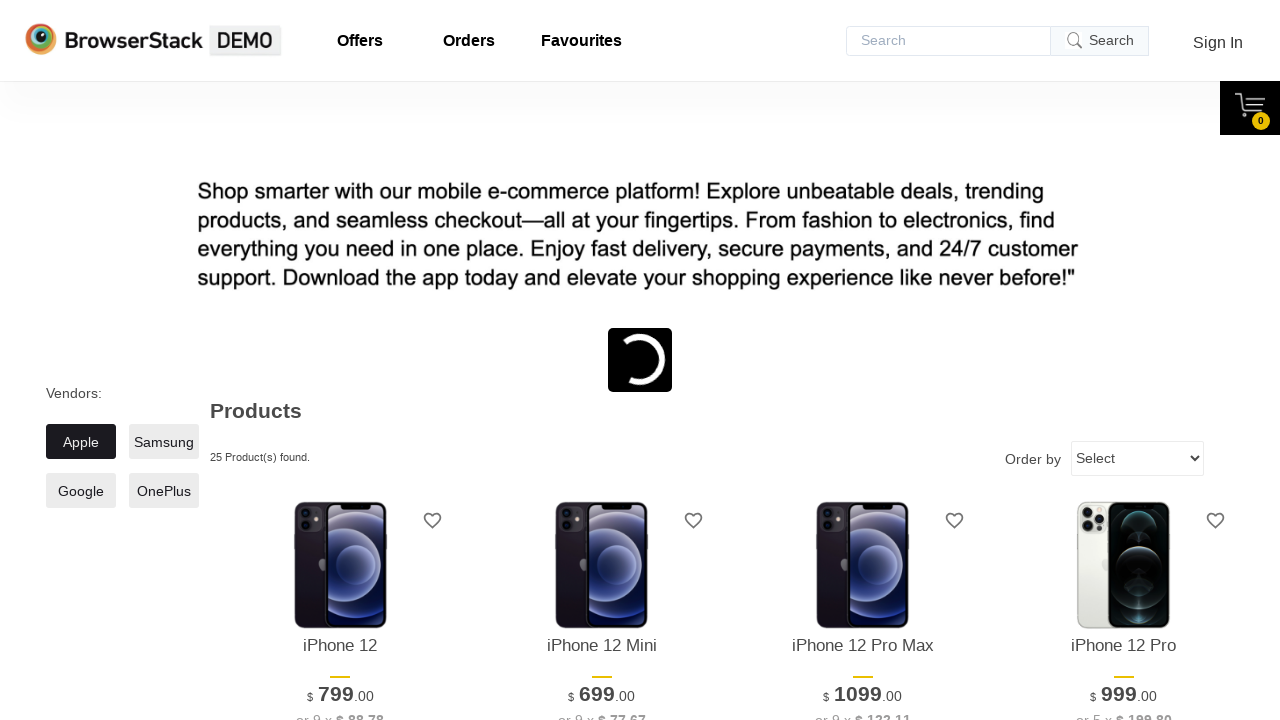

Loading spinner disappeared after applying Apple filter
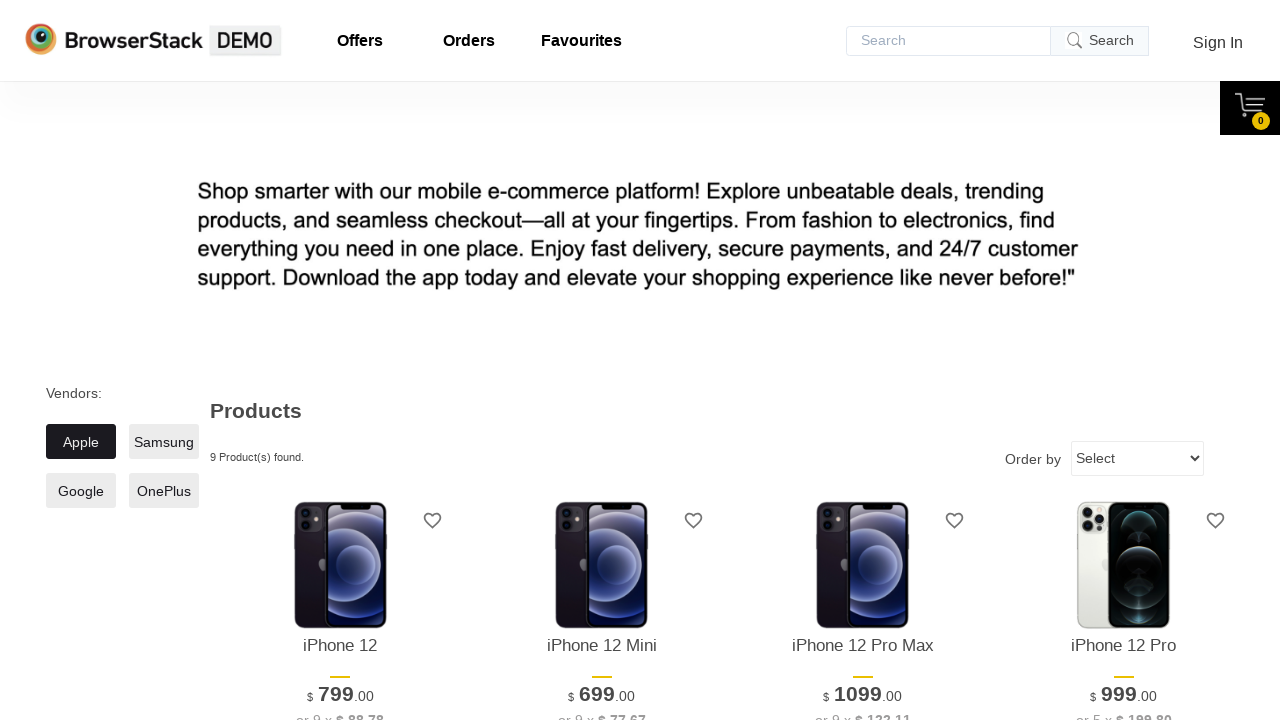

Product items loaded on the page
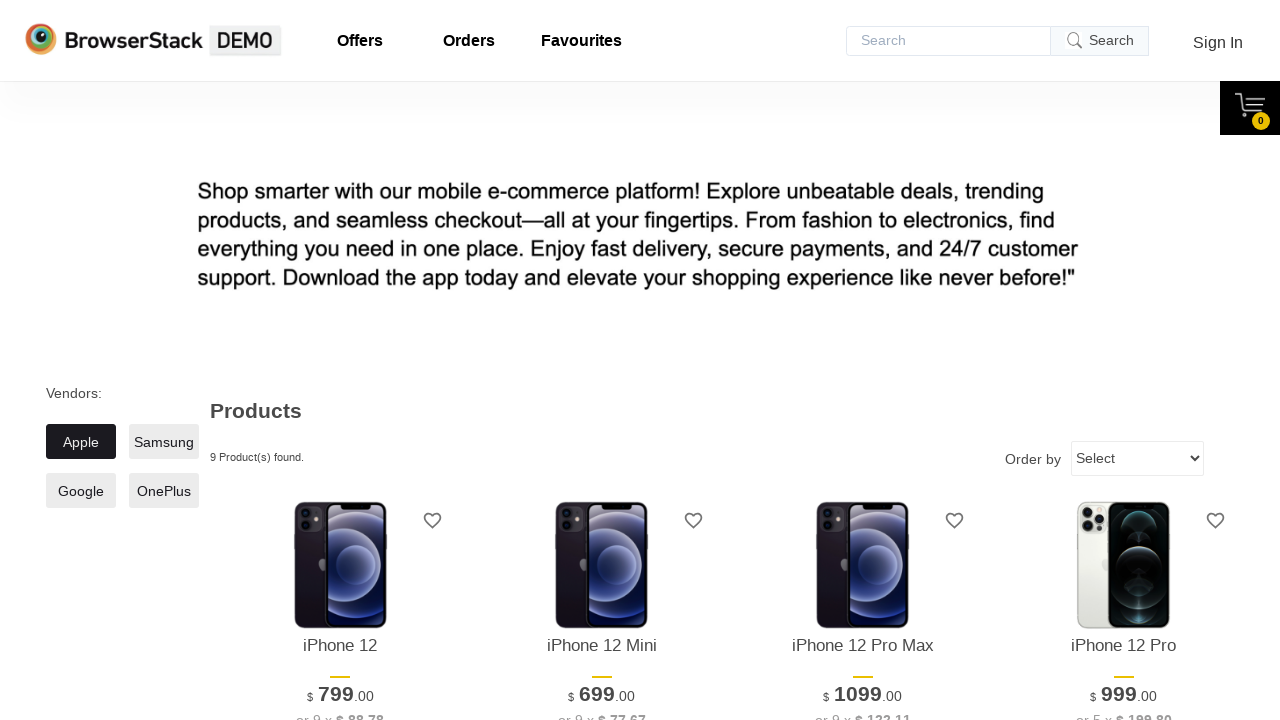

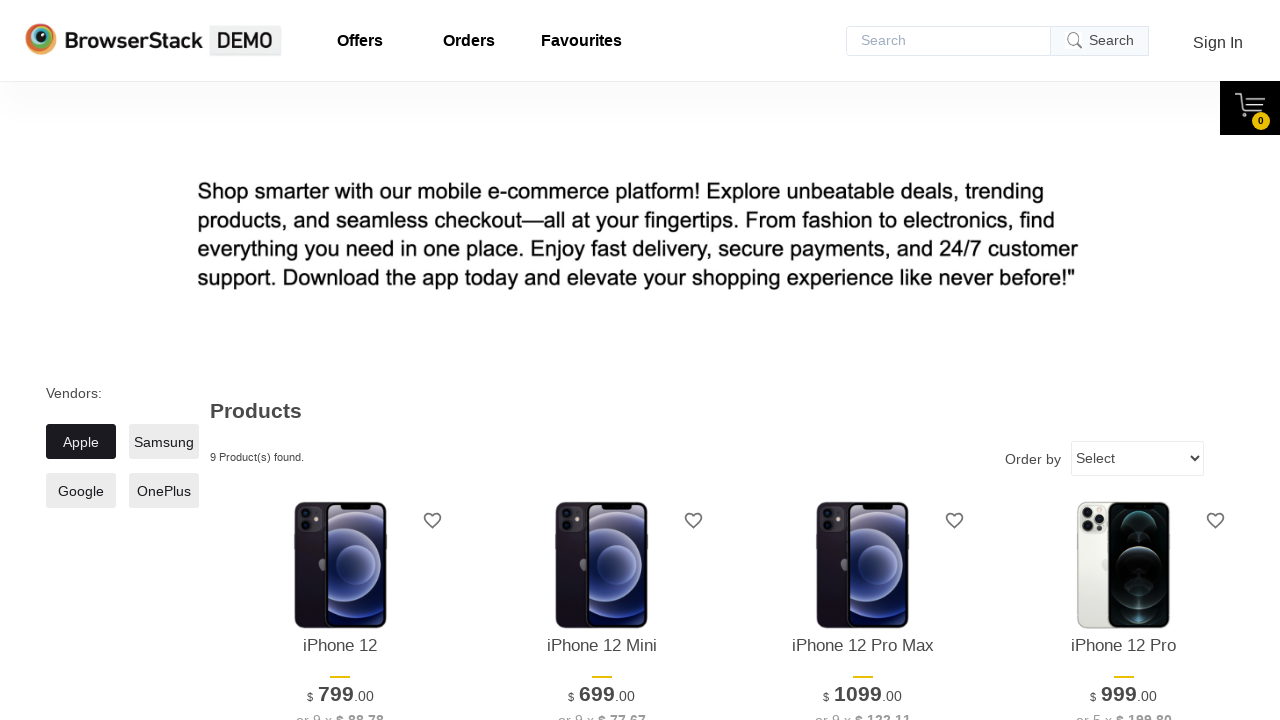